Tests the green loading button by clicking it and verifying the loading state appears, then waiting for the success state to display.

Starting URL: https://kristinek.github.io/site/examples/loading_color

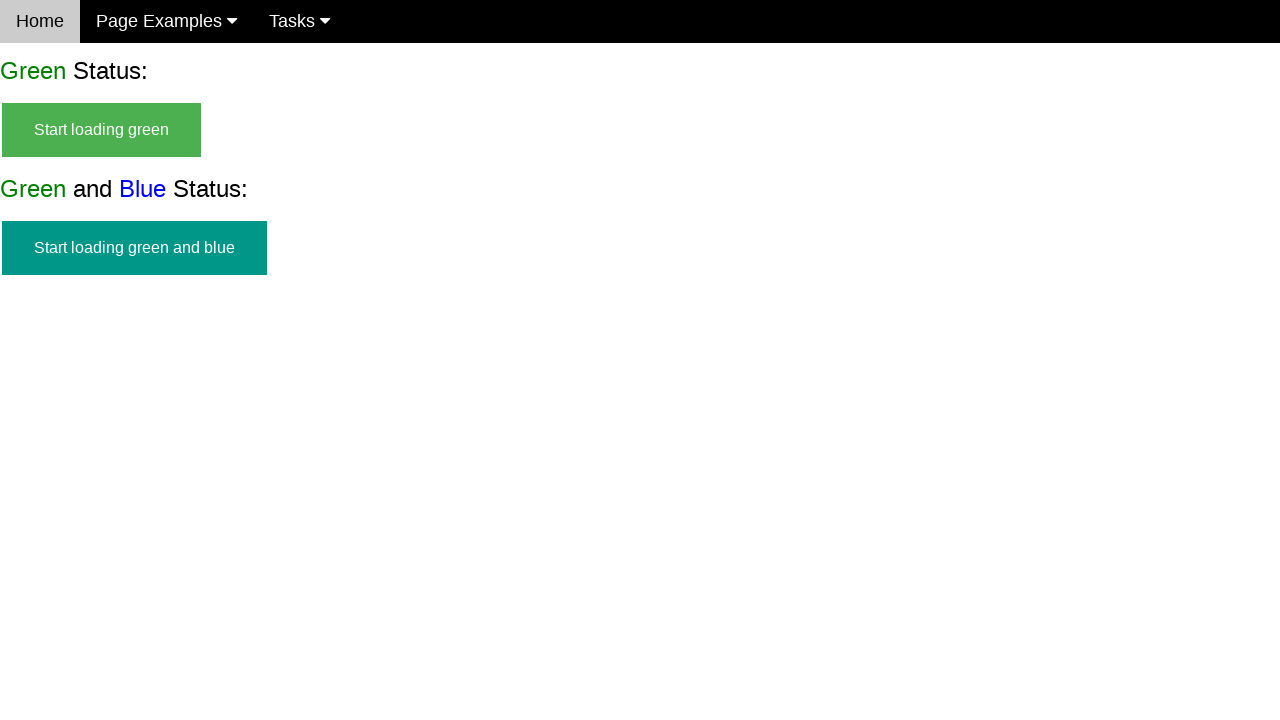

Clicked the green loading button at (102, 130) on #start_green
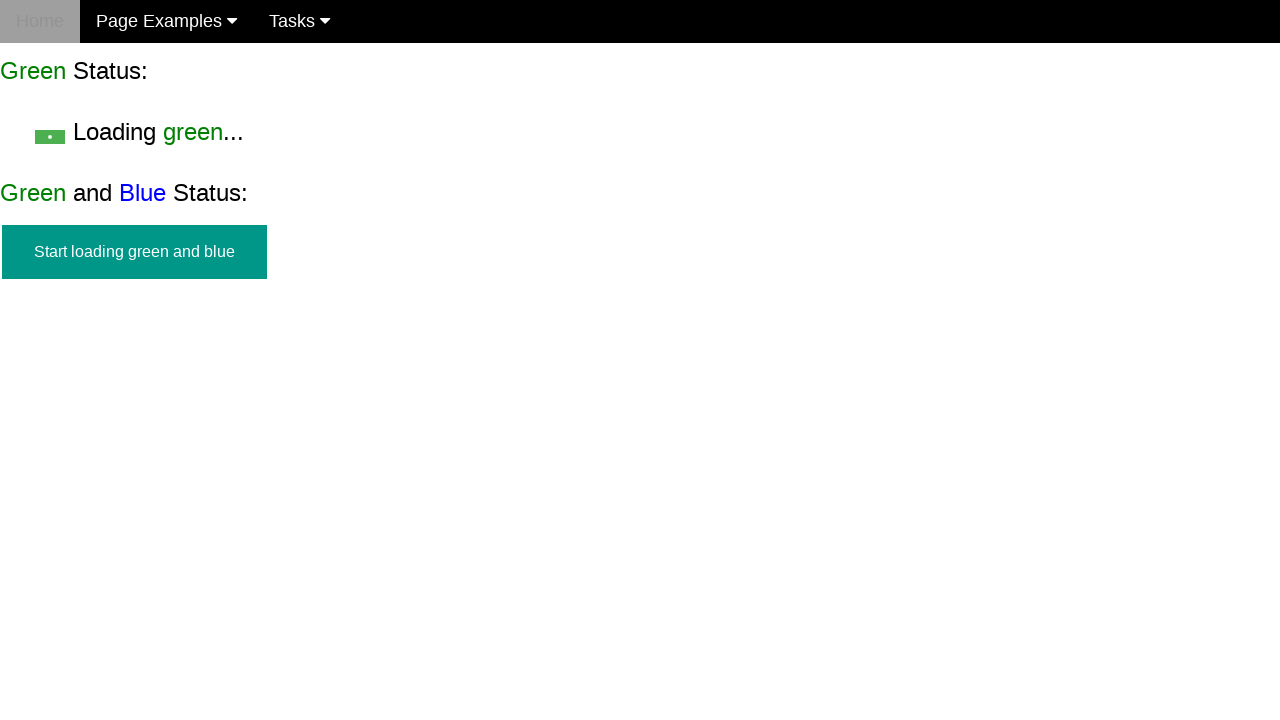

Verified start button is hidden
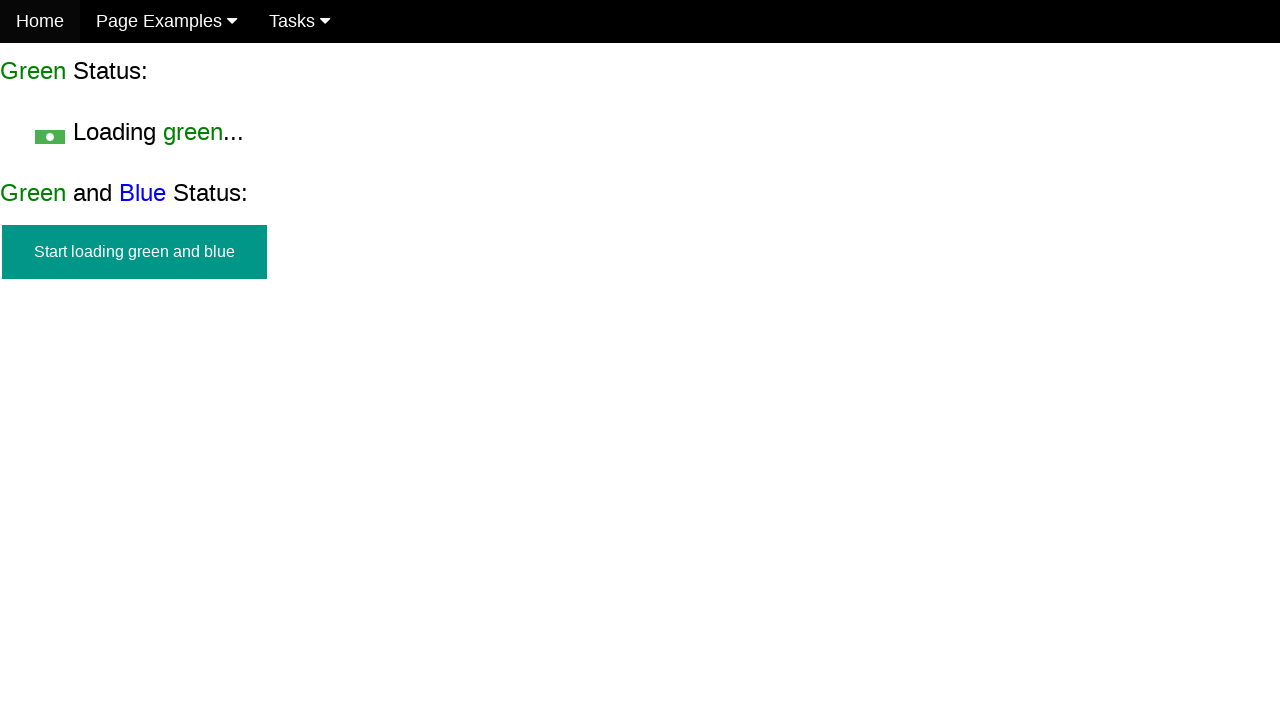

Verified loading state is visible
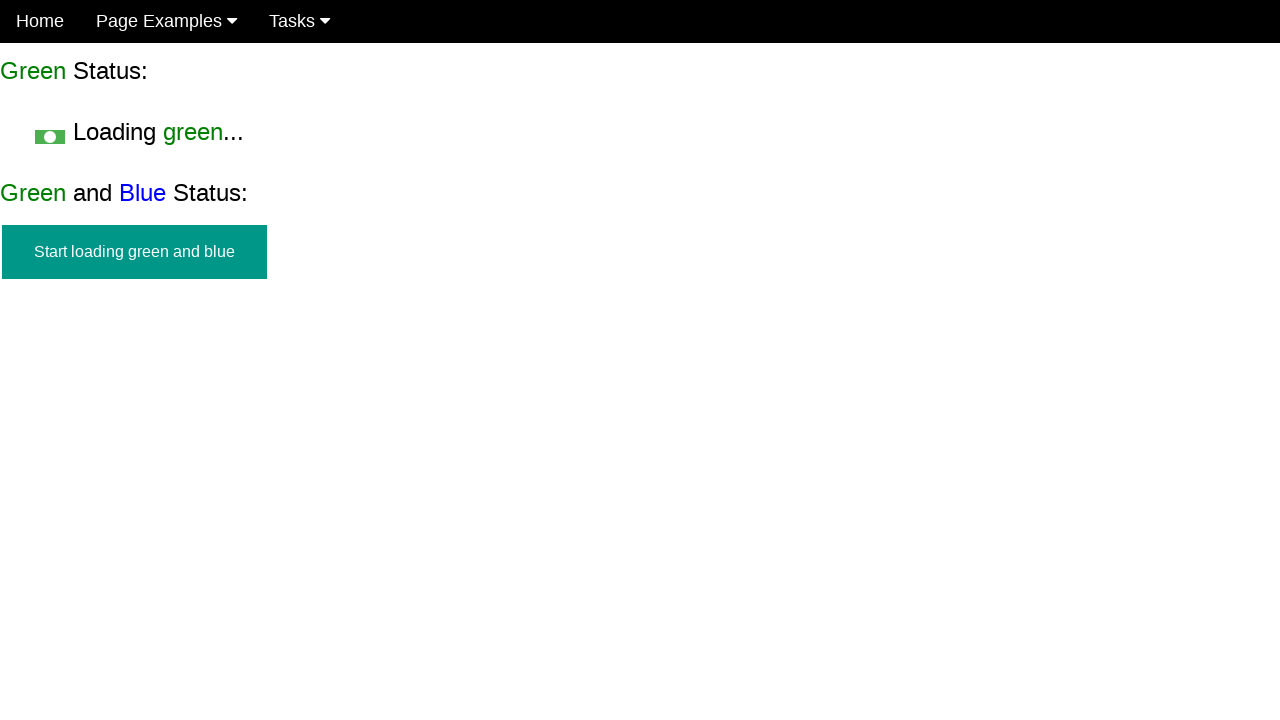

Waited for success state to appear (green loads in ~5 seconds)
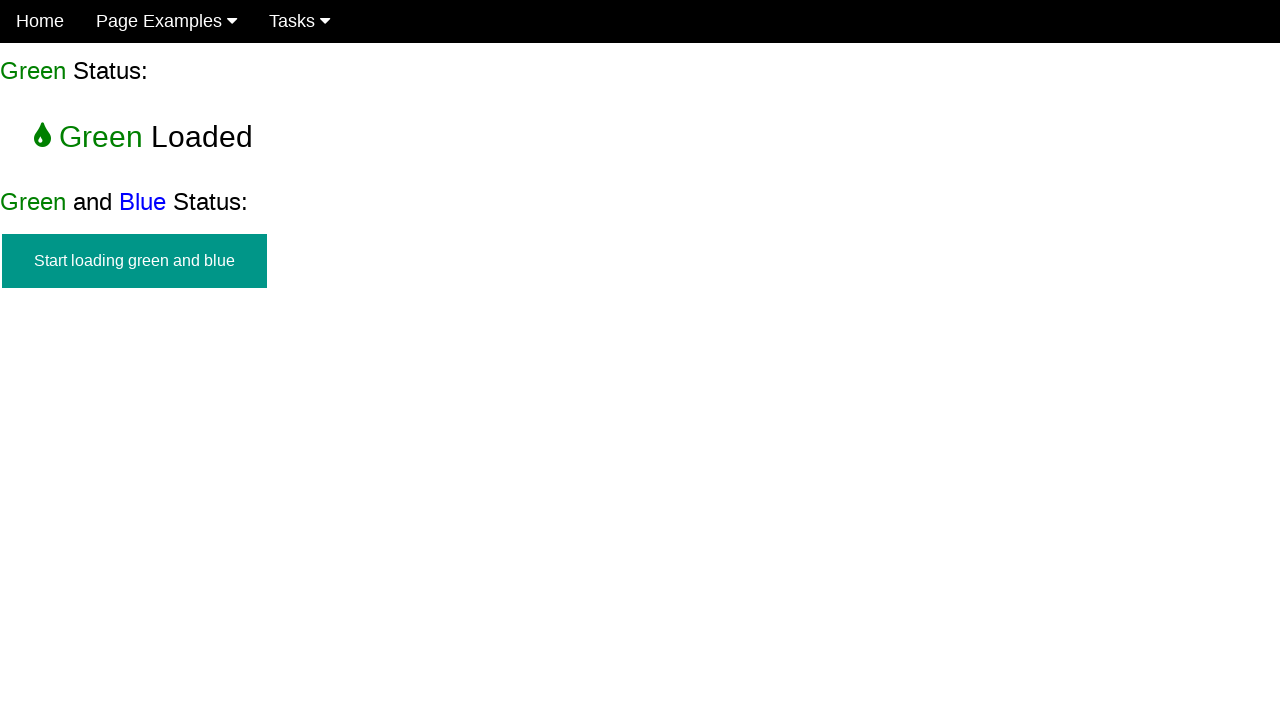

Verified start button remains hidden in final state
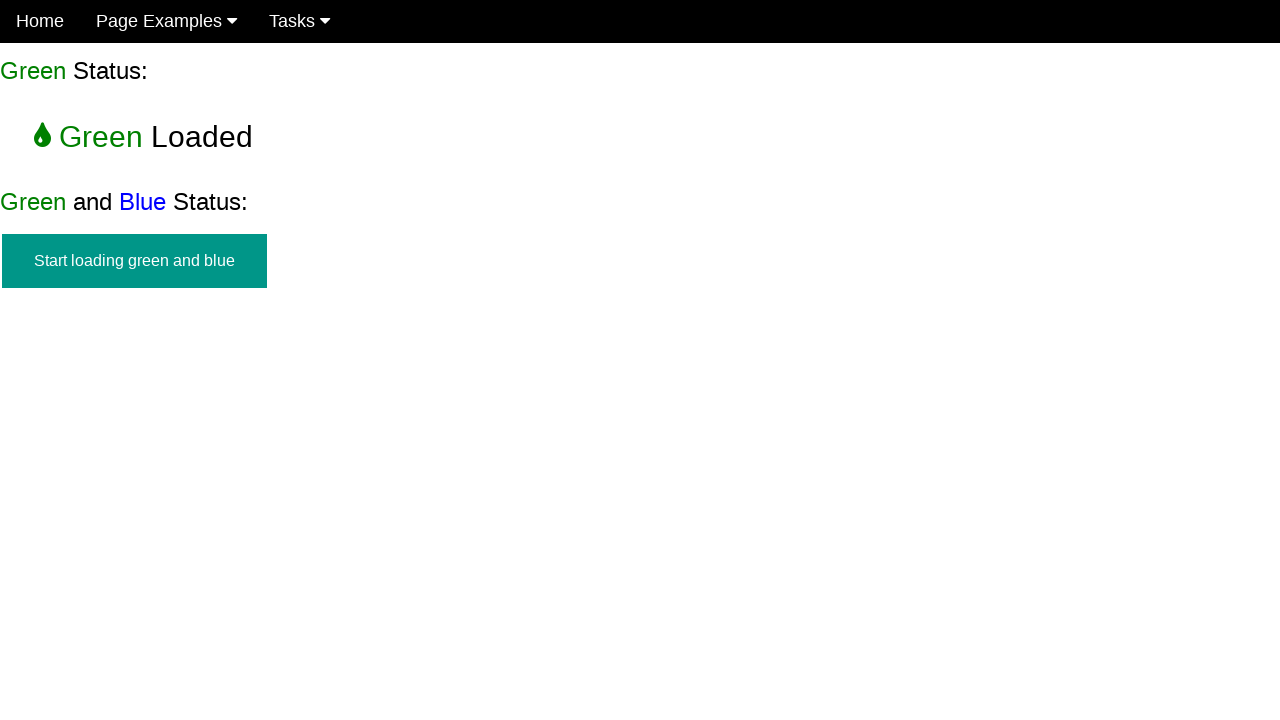

Verified loading text is hidden in final state
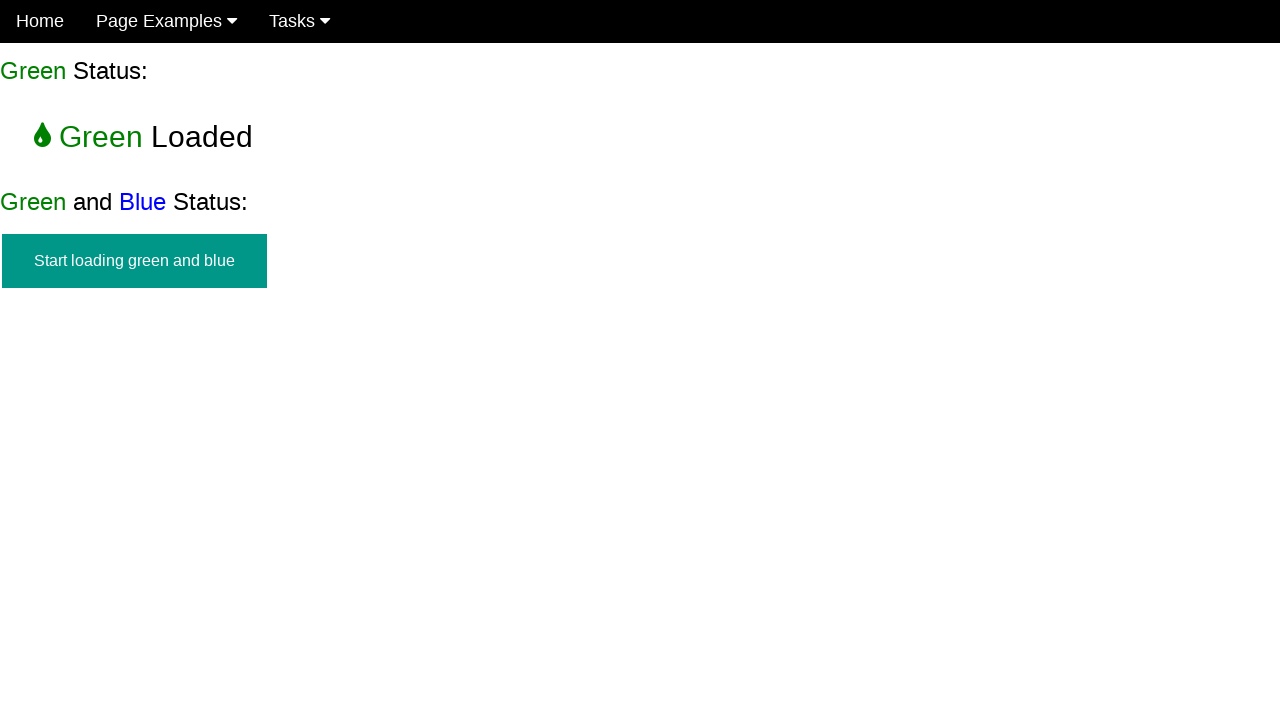

Verified success message is visible in final state
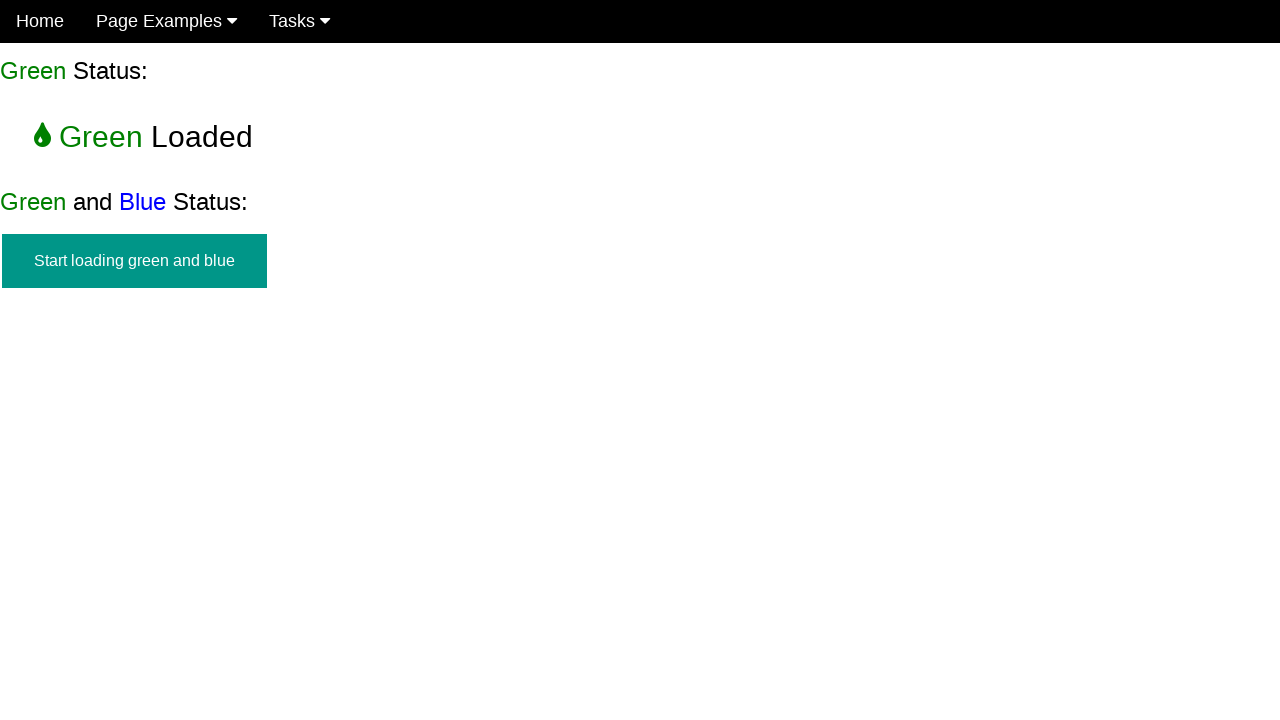

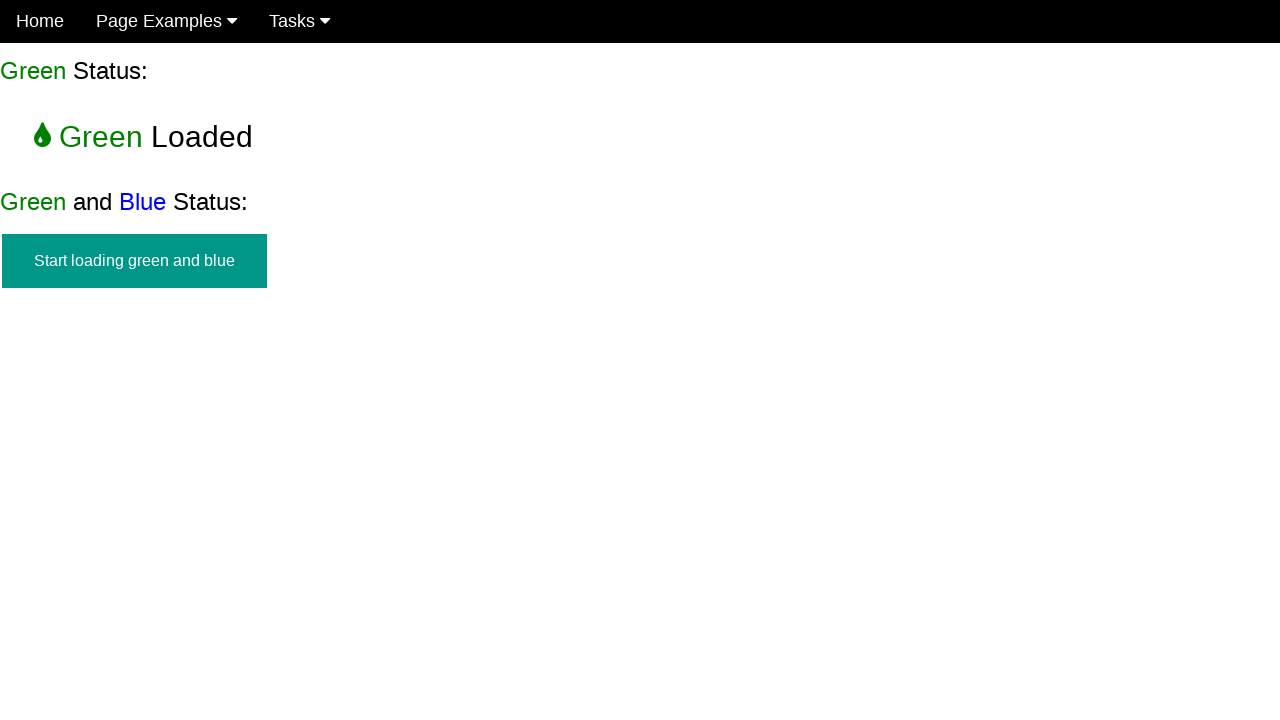